Navigates to the challenging DOM page and verifies the page title contains "The Internet"

Starting URL: http://the-internet.herokuapp.com/challenging_dom

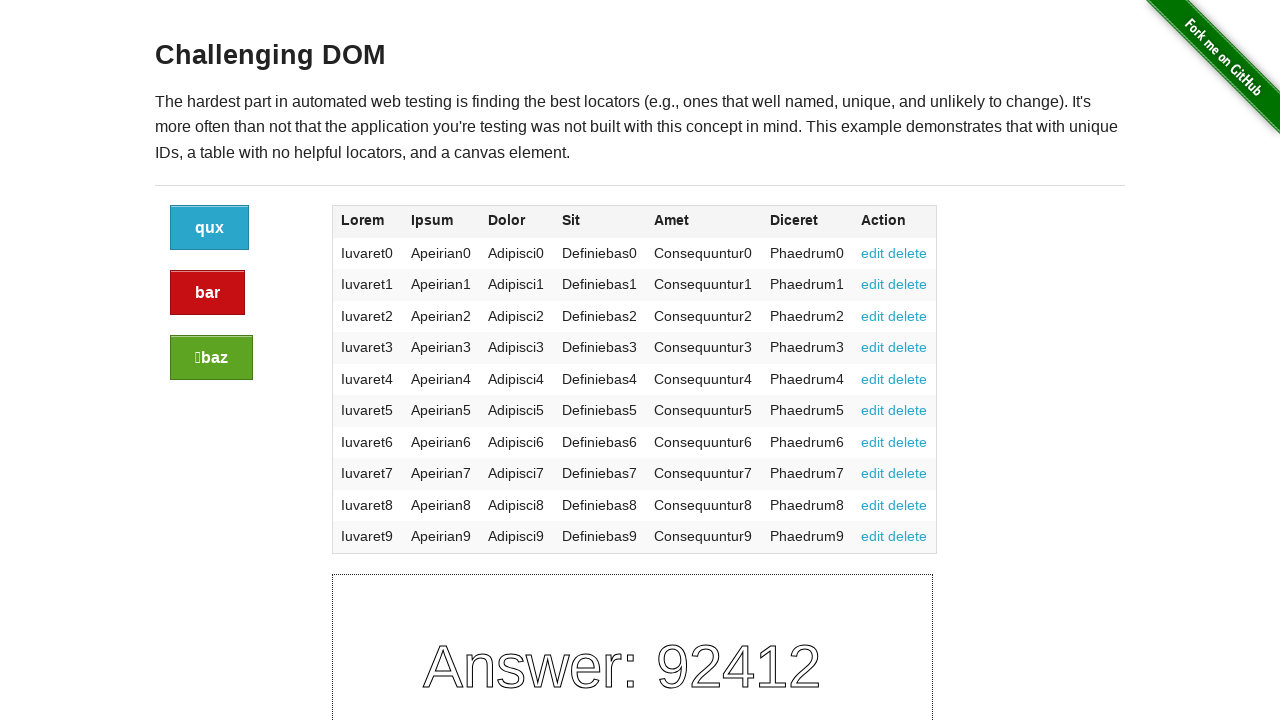

Navigated to the challenging DOM page
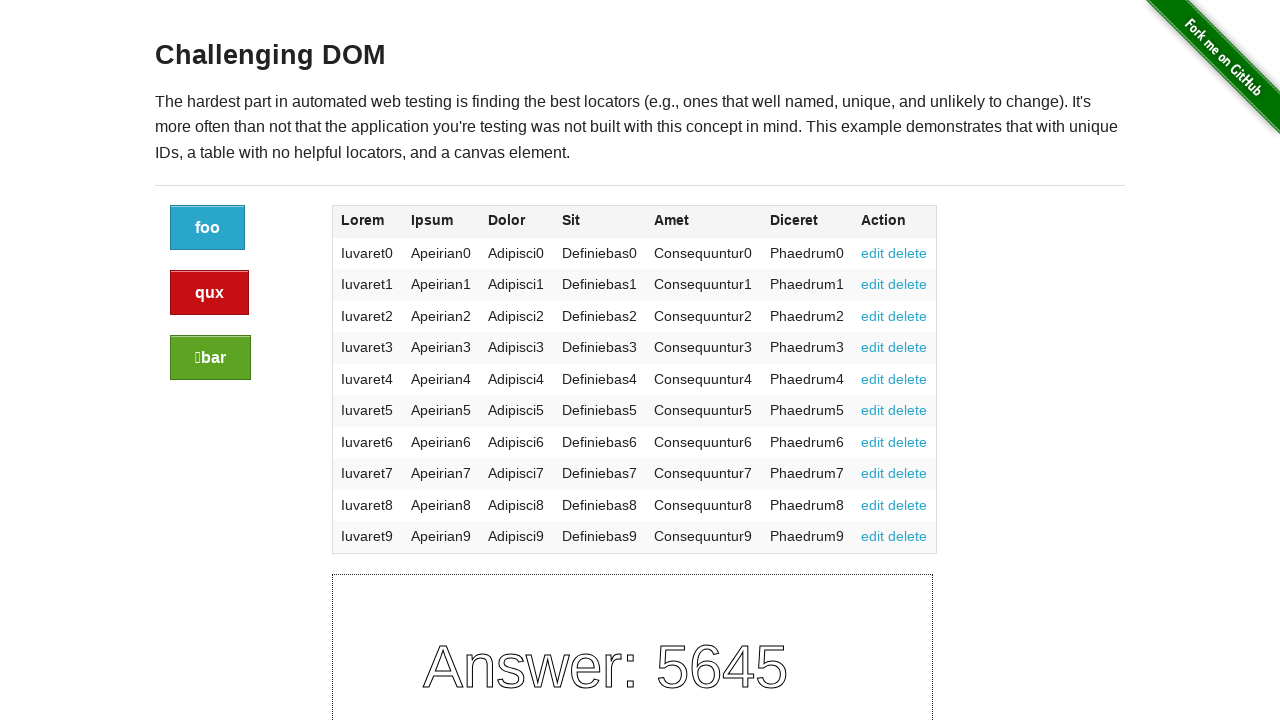

Verified page title contains 'The Internet'
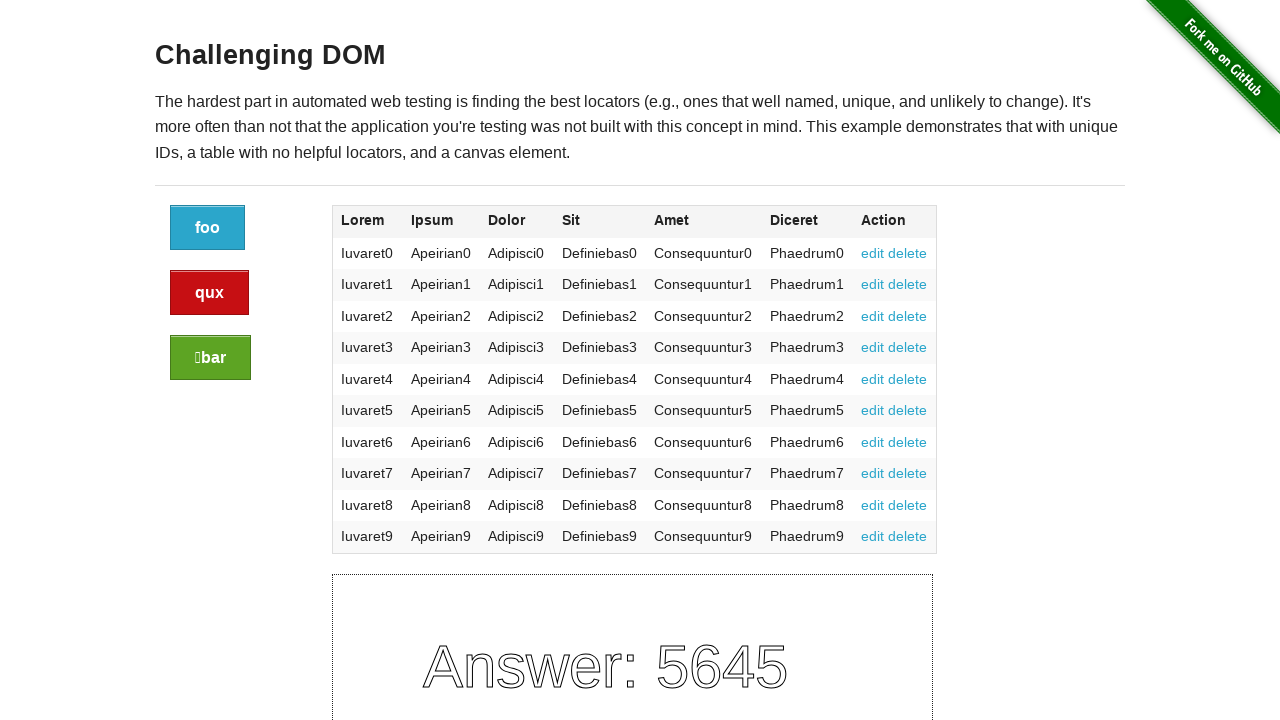

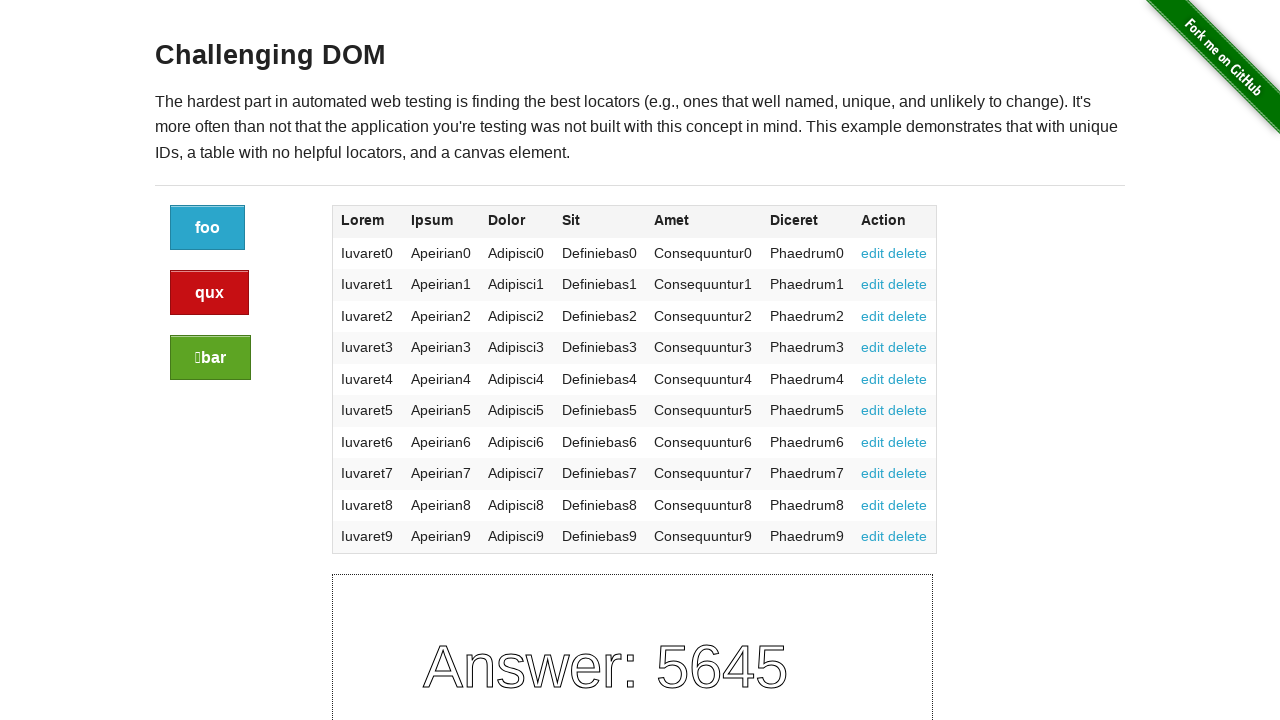